Tests JavaScript alert handling by clicking a button that triggers an alert and then accepting it

Starting URL: https://omayo.blogspot.com/

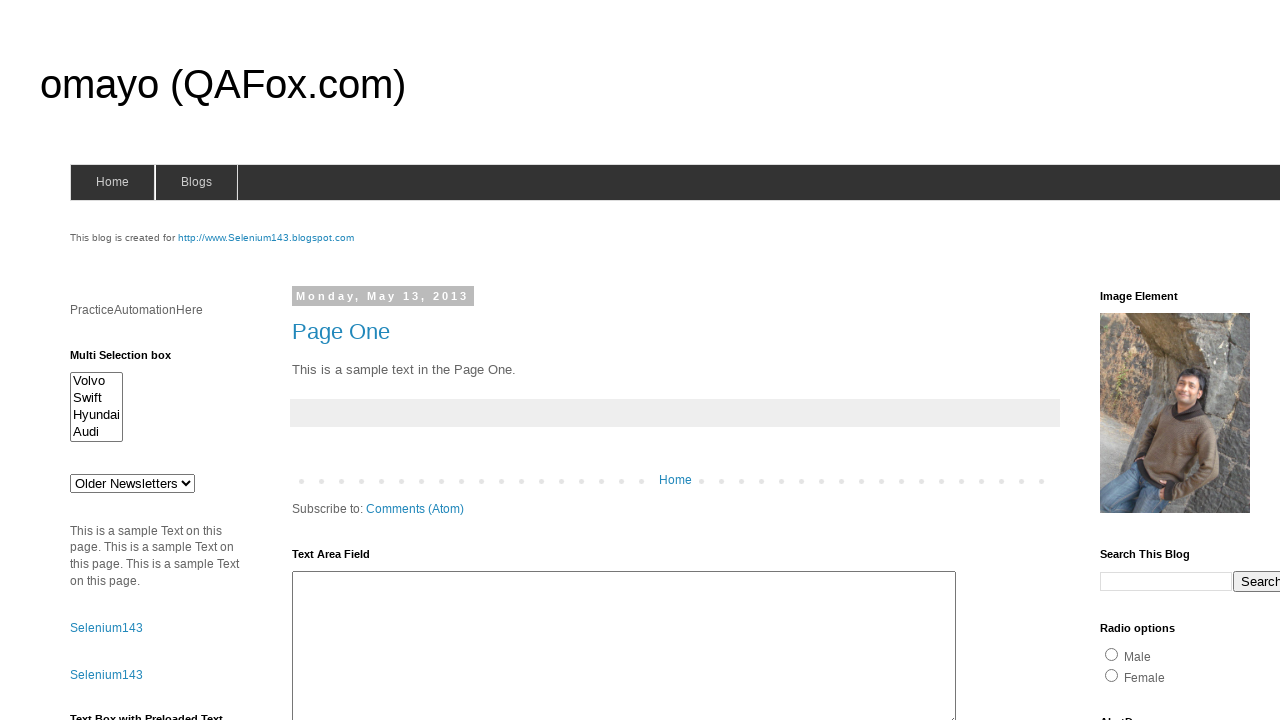

Clicked button with id 'alert1' to trigger JavaScript alert at (1154, 361) on #alert1
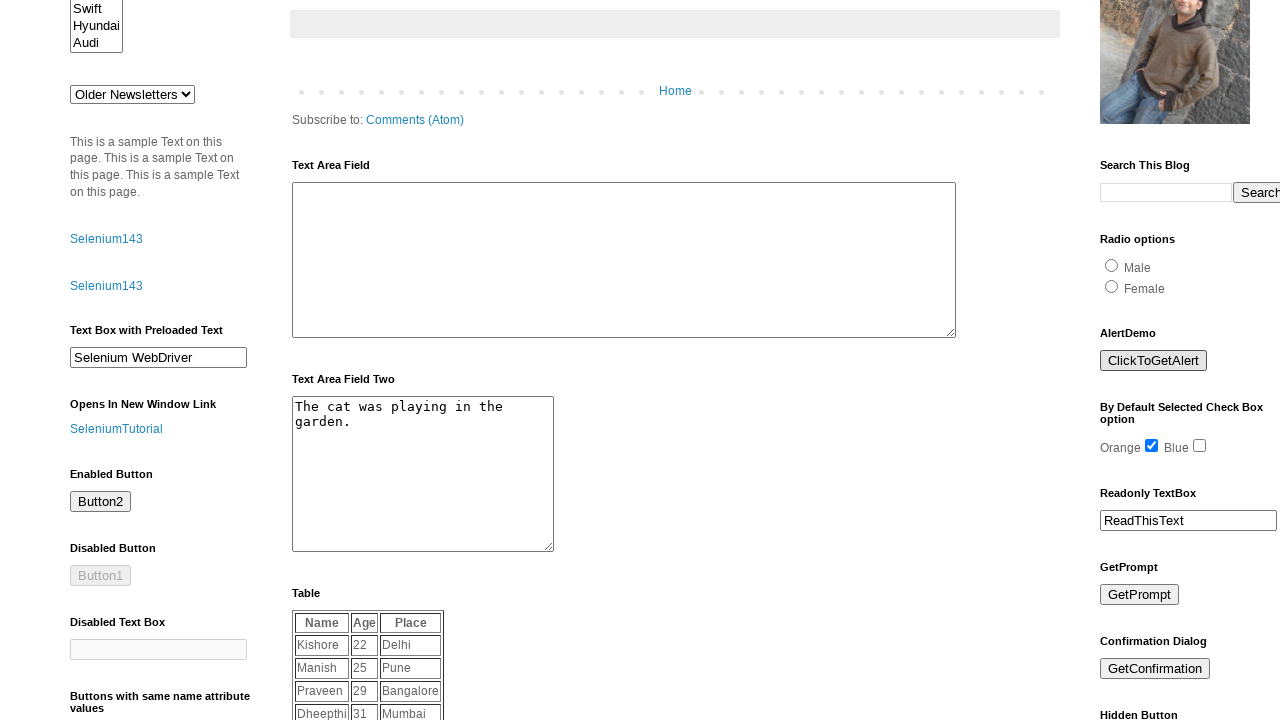

Set up dialog handler to accept alerts
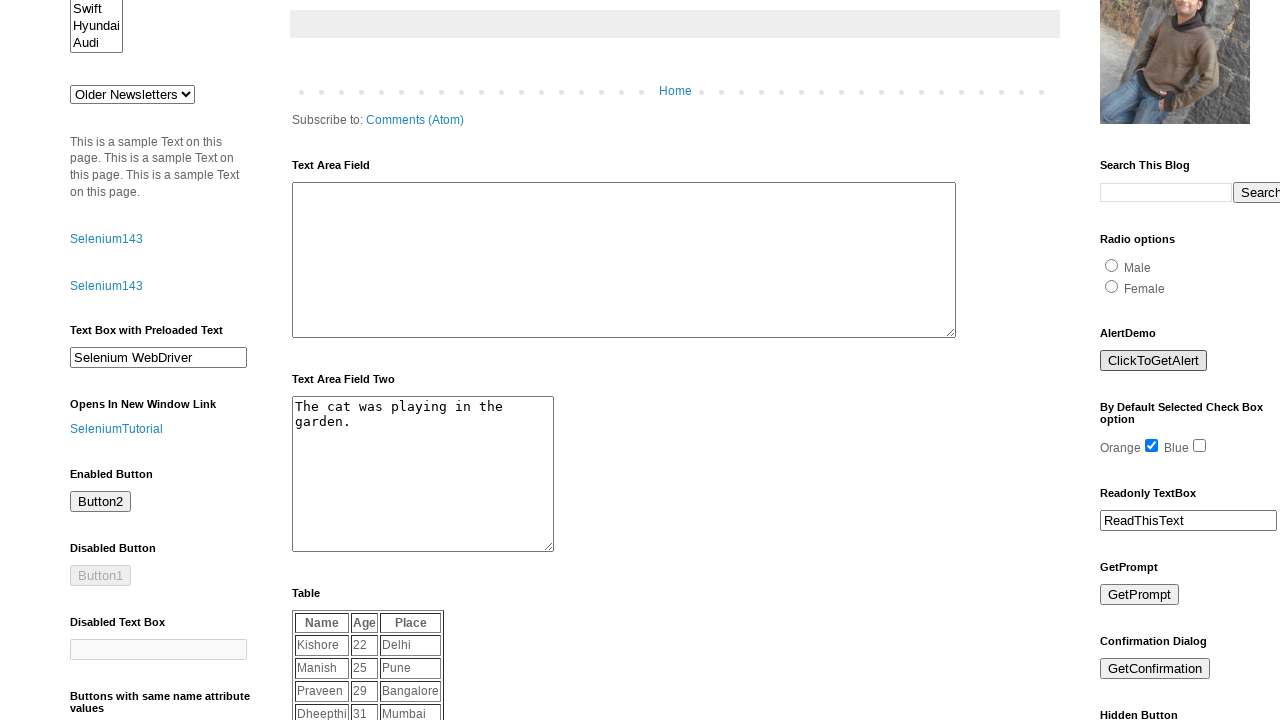

Registered handle_dialog function for dialog events
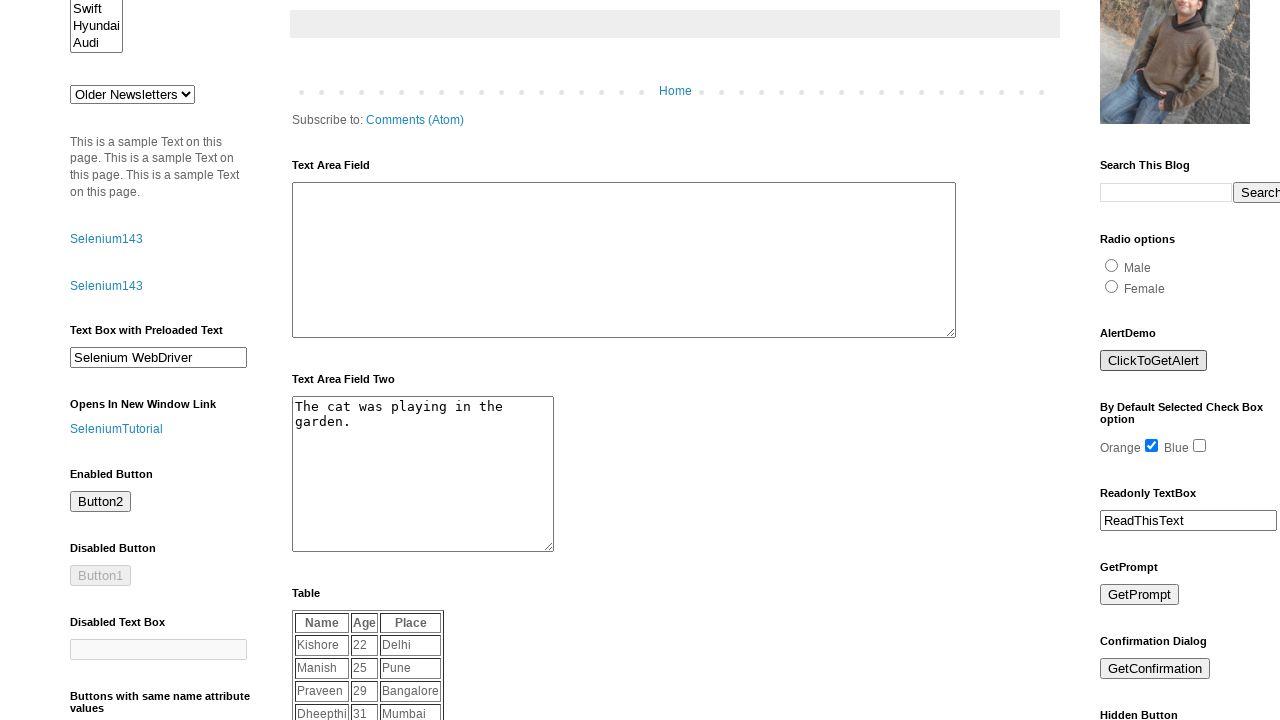

Clicked button with id 'alert1' again to trigger alert and handle with custom dialog handler at (1154, 361) on #alert1
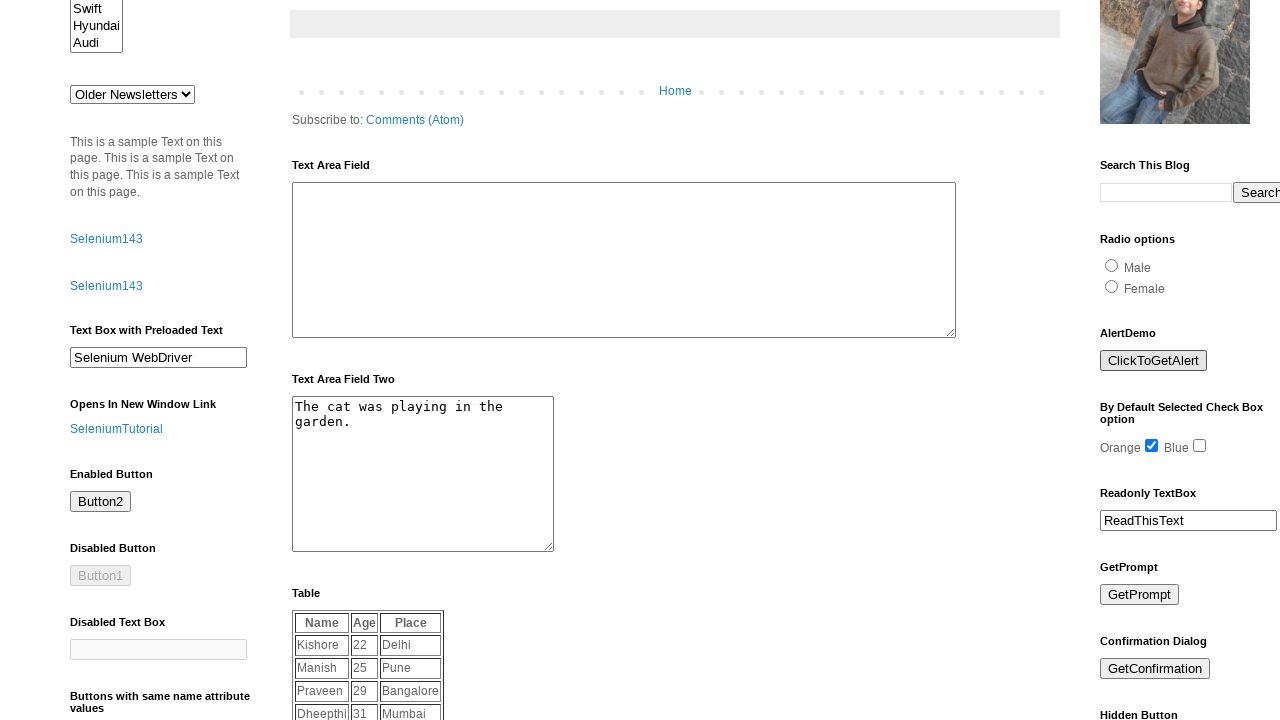

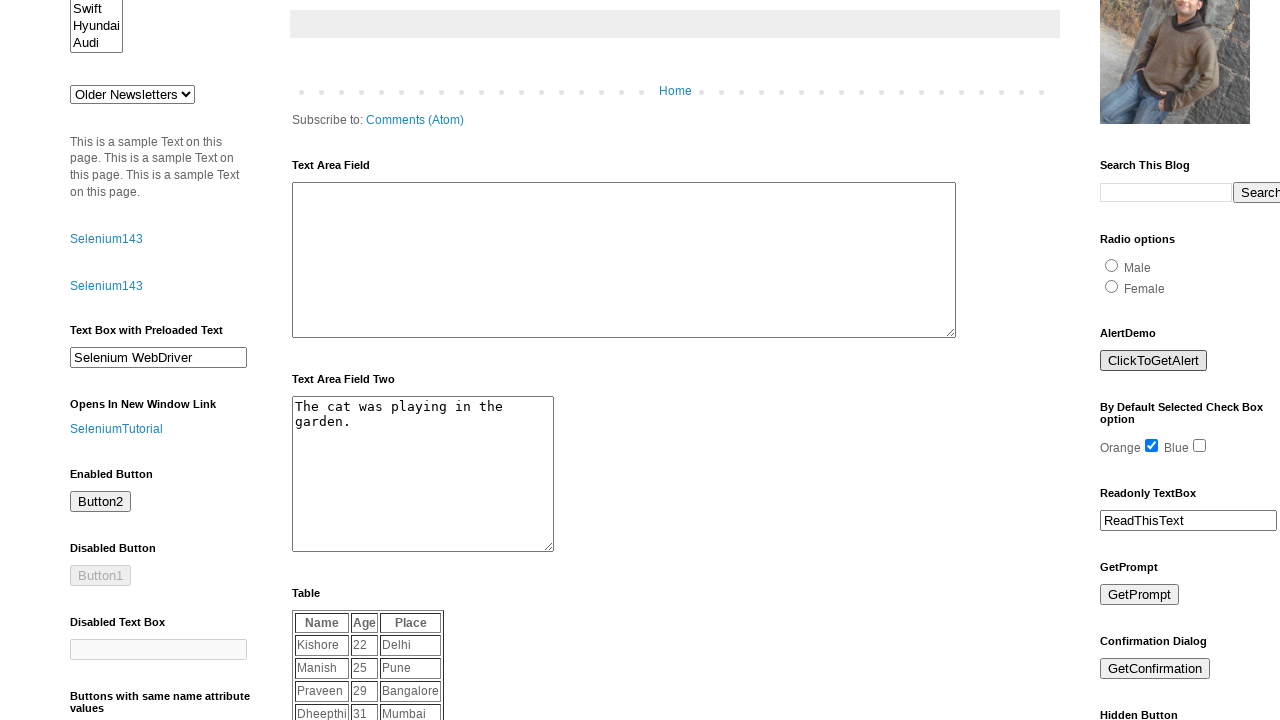